Tests dropdown handling functionality on a registration page by interacting with Skills and Day dropdown menus, selecting various options using different selection methods (by index, value, and visible text), and verifying dropdown options.

Starting URL: http://demo.automationtesting.in/Register.html

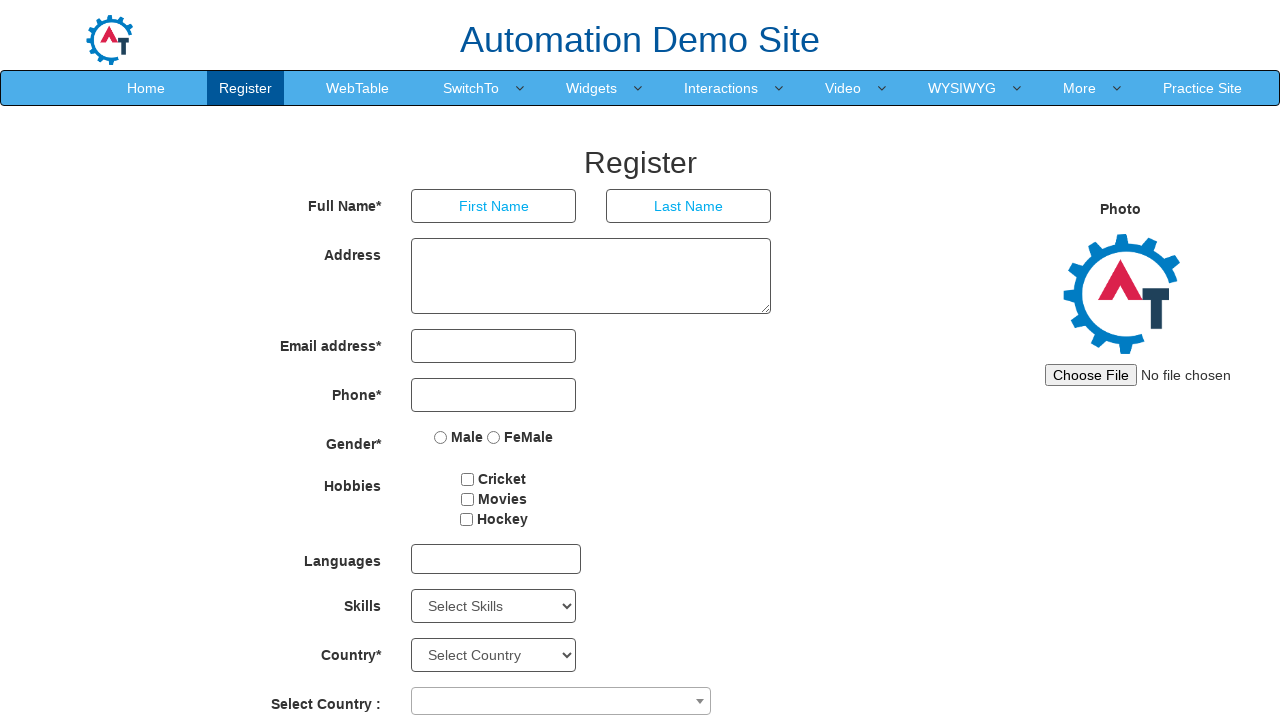

Waited for Skills dropdown to be visible
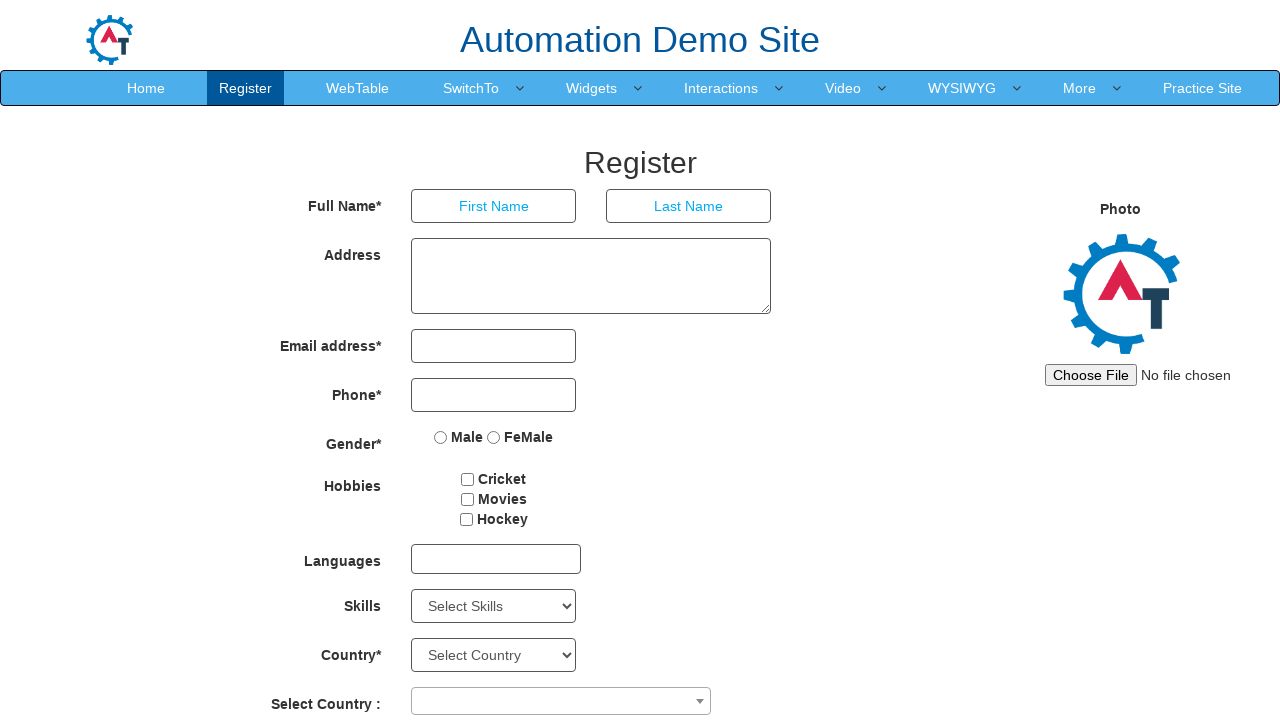

Selected Skills option by index 4 on #Skills
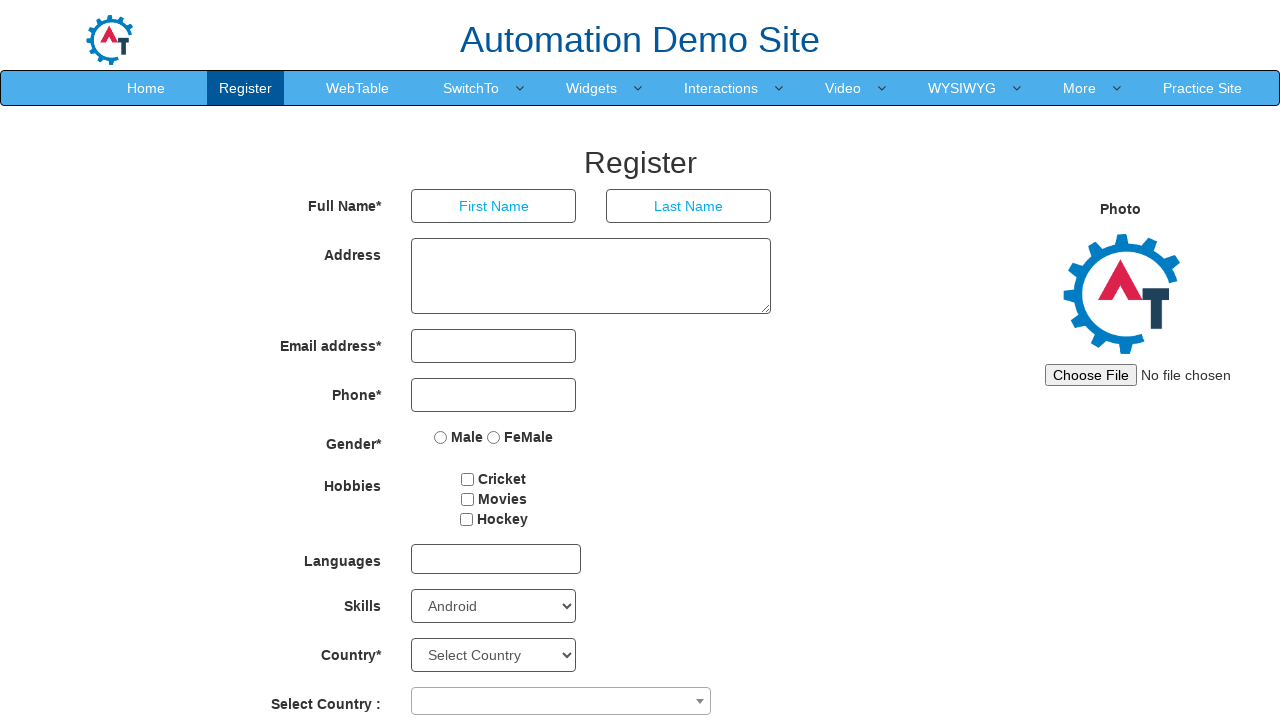

Selected Skills option by value 'Backup Management' on #Skills
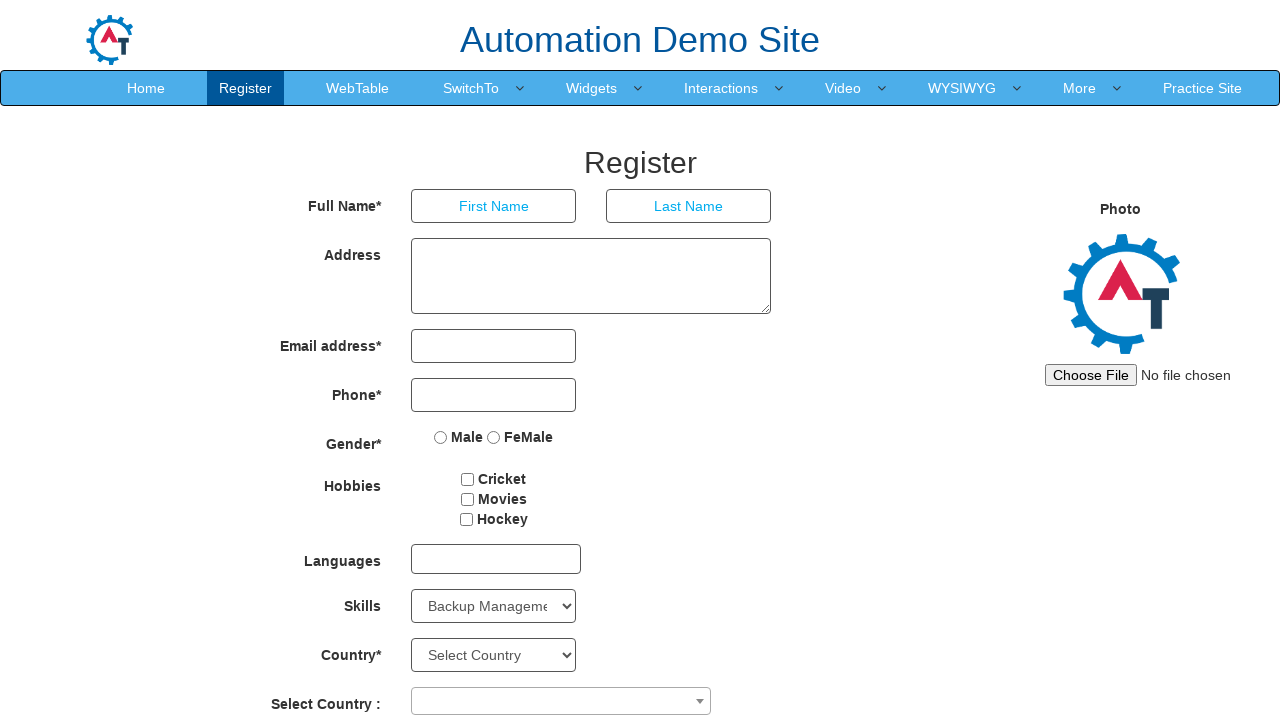

Selected Skills option by visible text 'Analytics' on #Skills
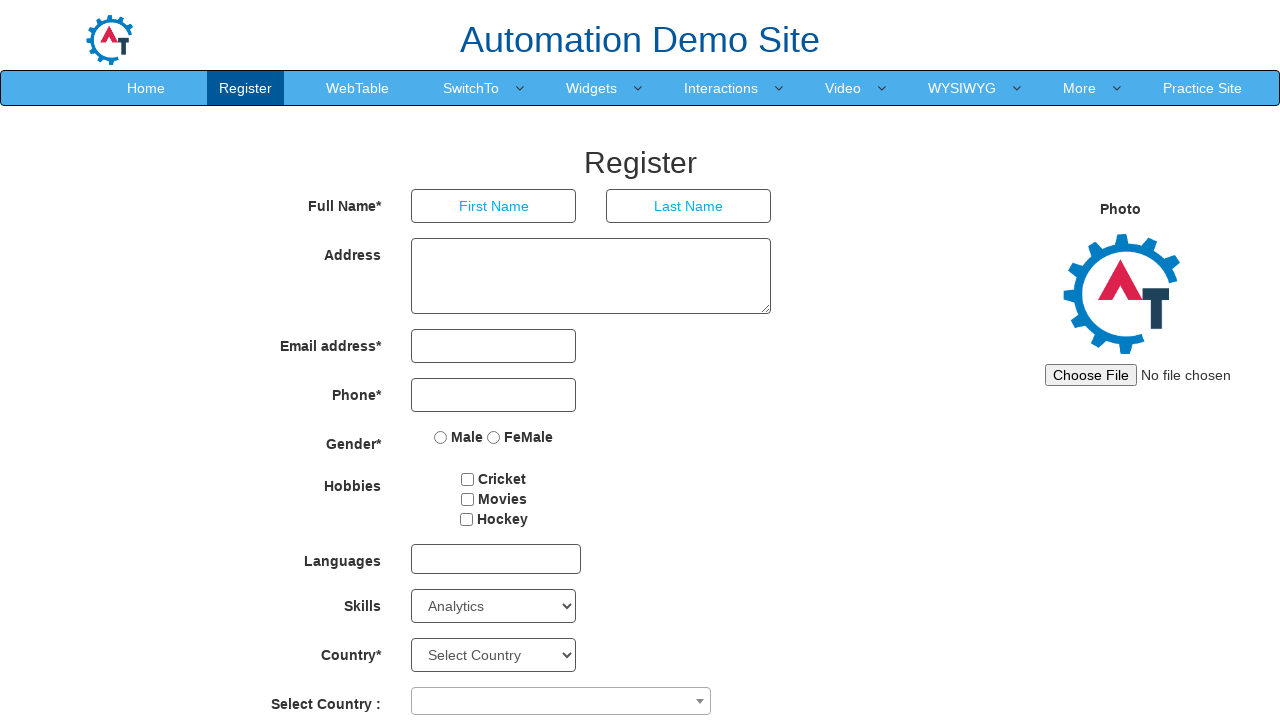

Waited for Day dropdown to be visible
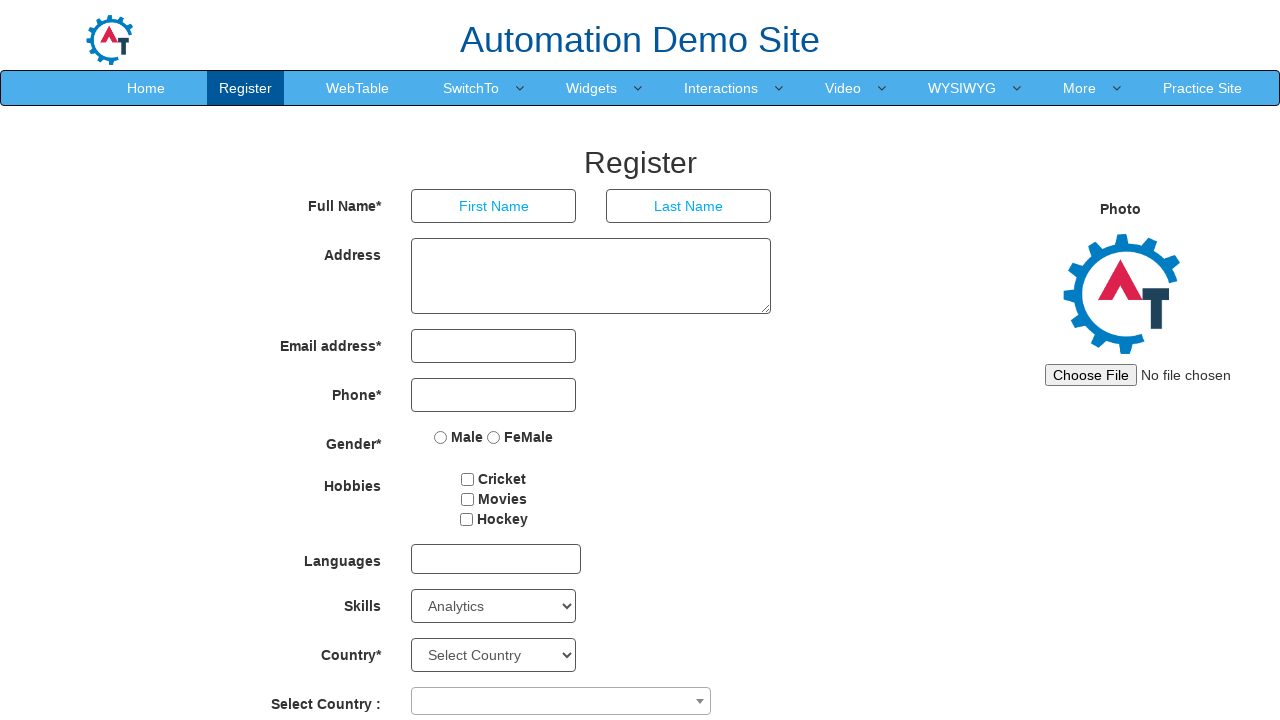

Selected day 15 from Day dropdown on #daybox
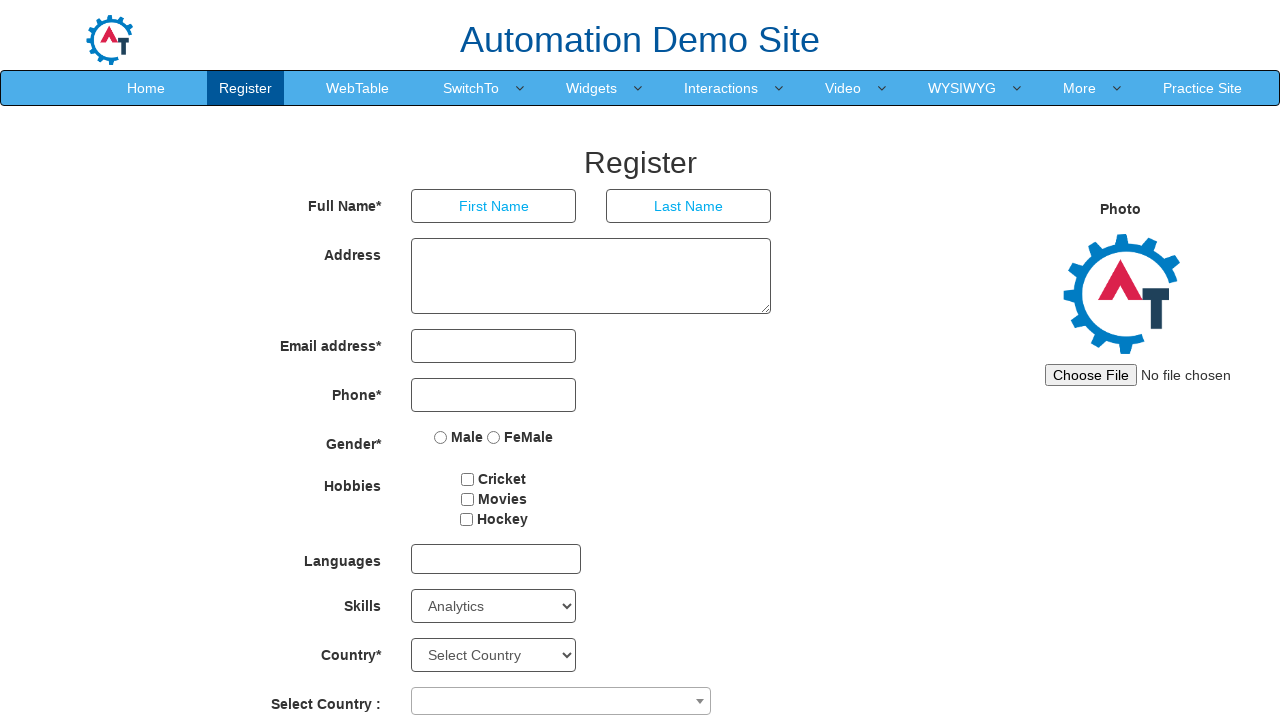

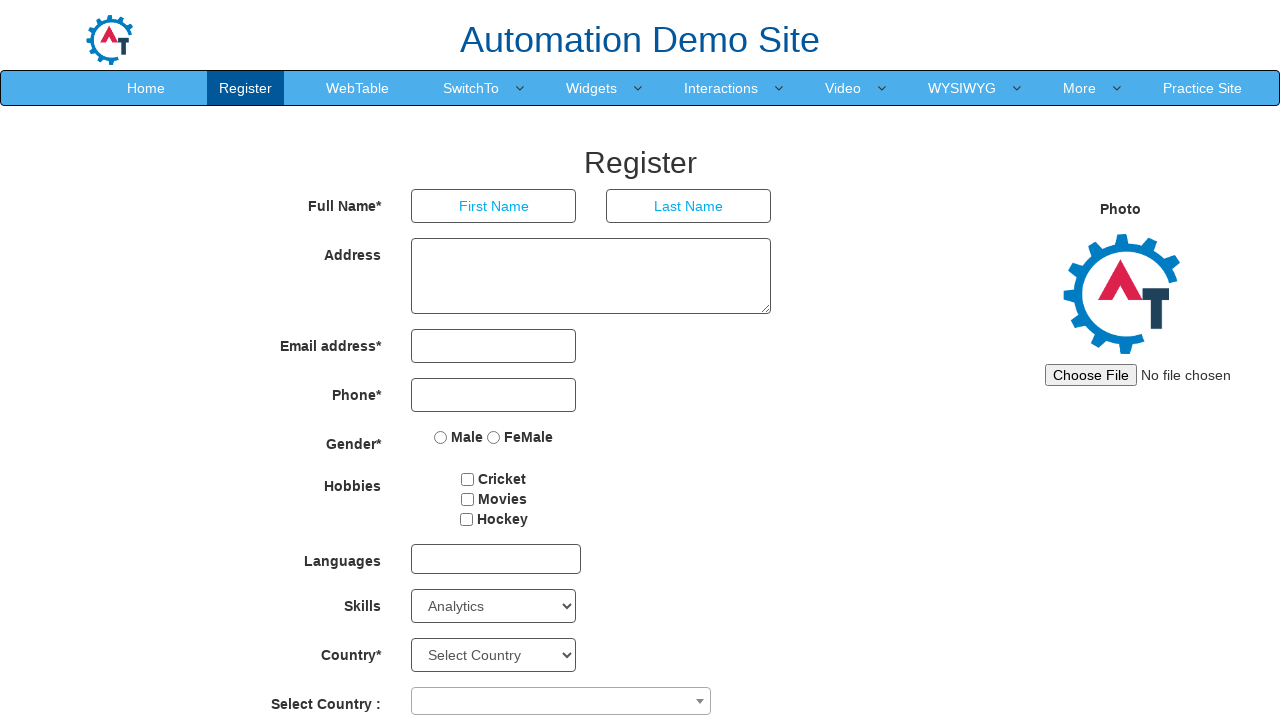